Tests file download functionality by navigating to Selenium downloads page and clicking a download link

Starting URL: https://www.selenium.dev/downloads/

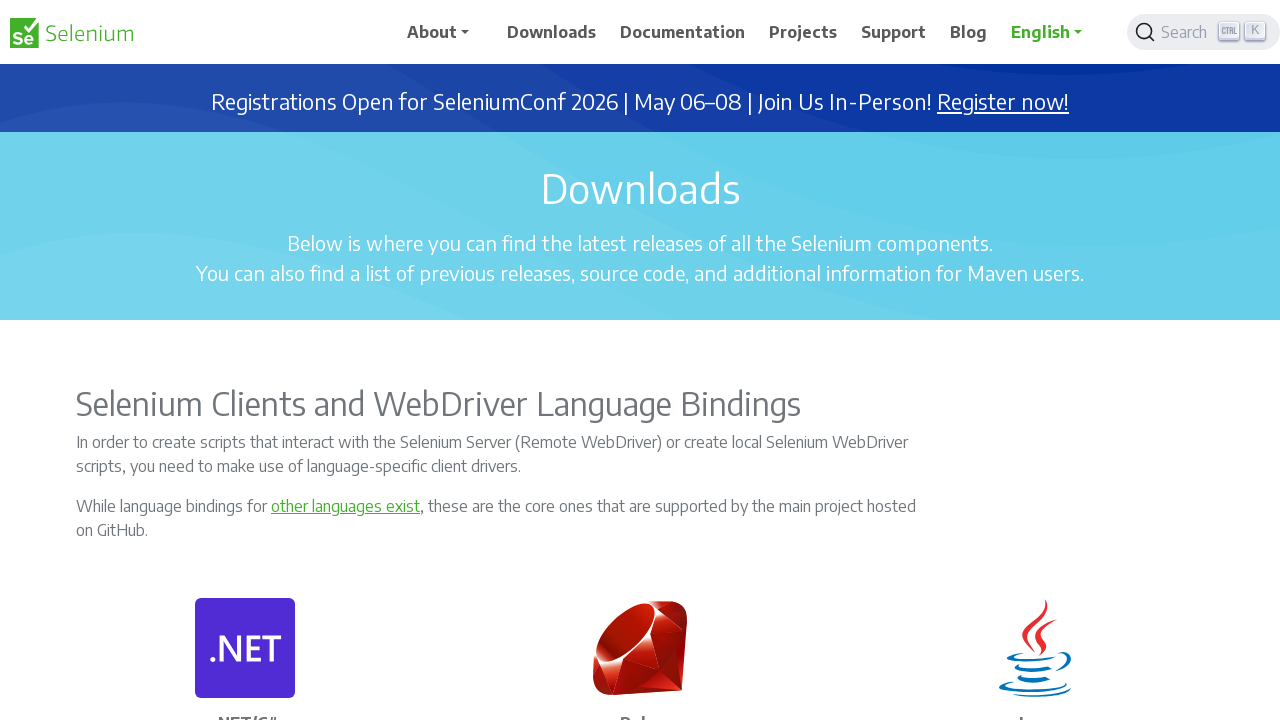

Clicked download link for 32 bit Windows IE driver at (722, 361) on text=32 bit Windows IE
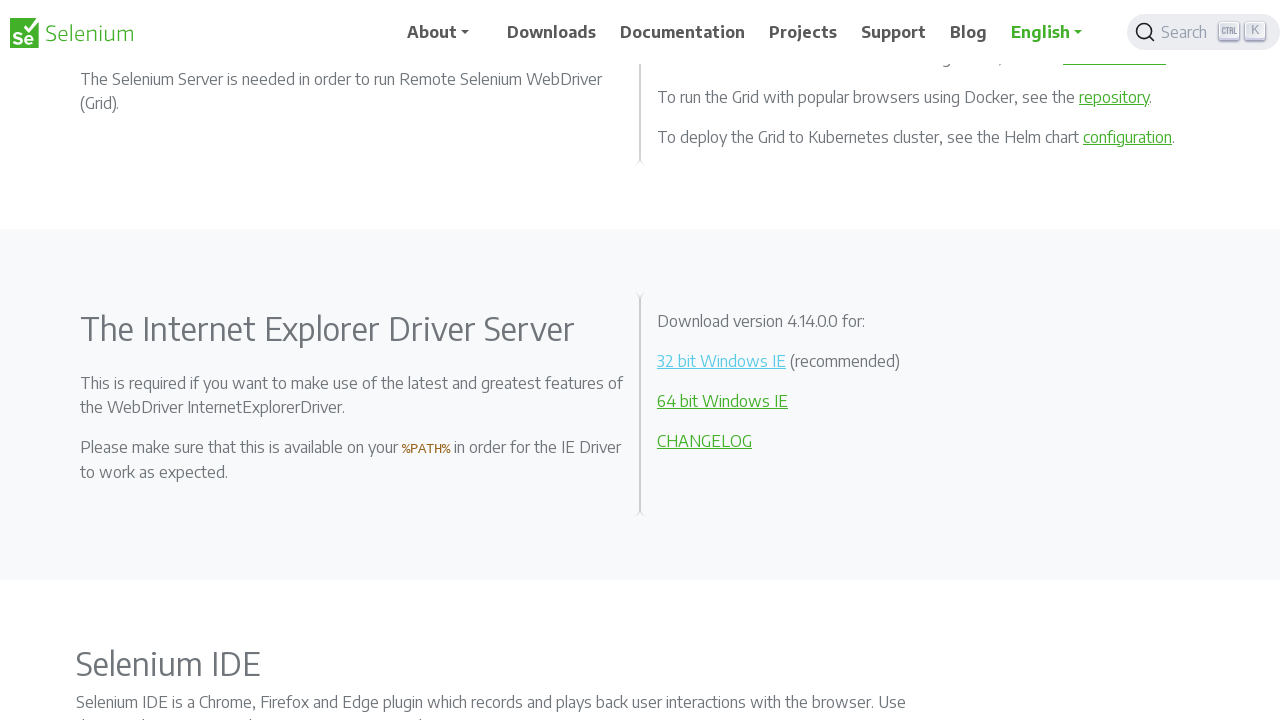

Waited 2000ms for download to initiate
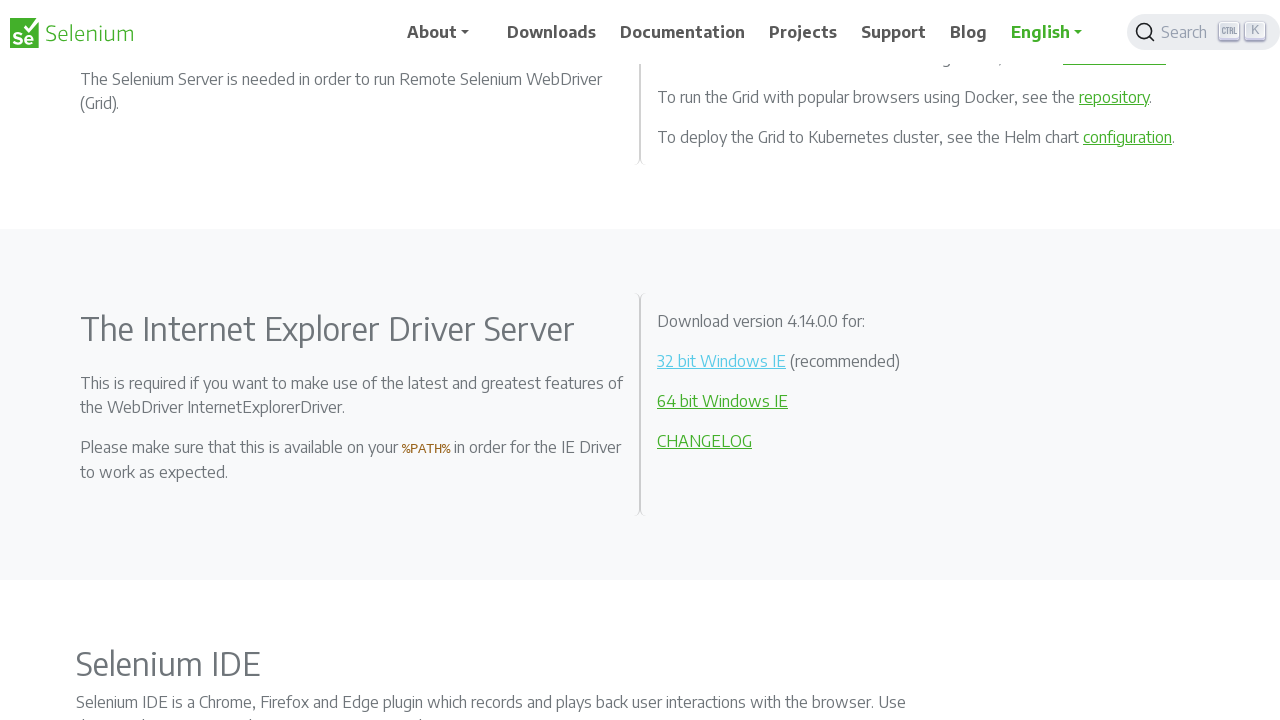

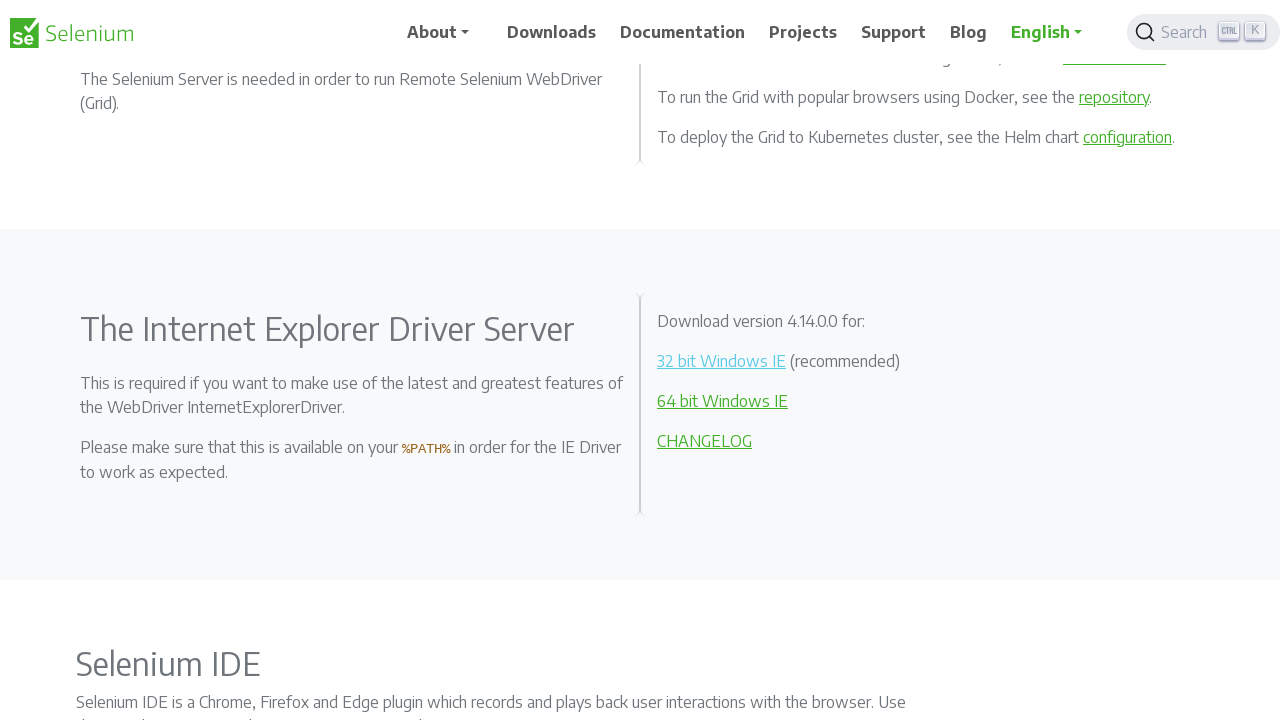